Tests the Text Box form by navigating to it from the elements menu, filling in user details (name, email, addresses) and submitting the form

Starting URL: https://demoqa.com/elements

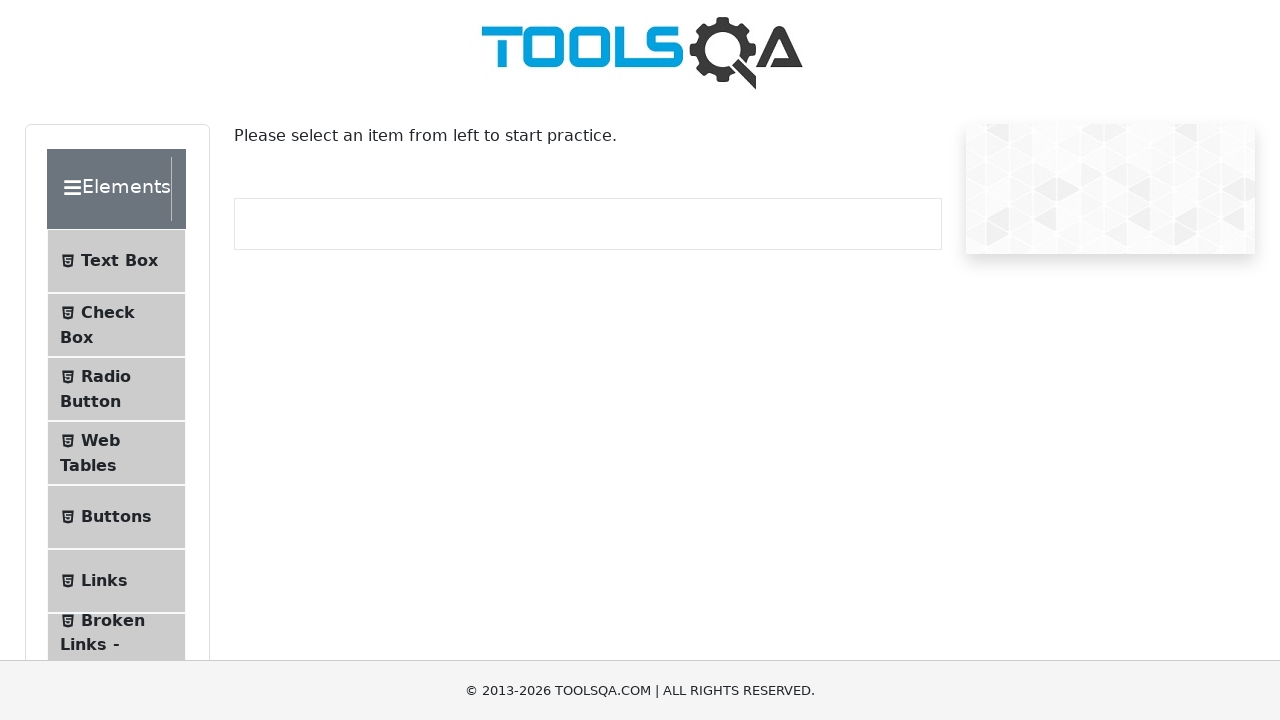

Located all menu items in the left panel
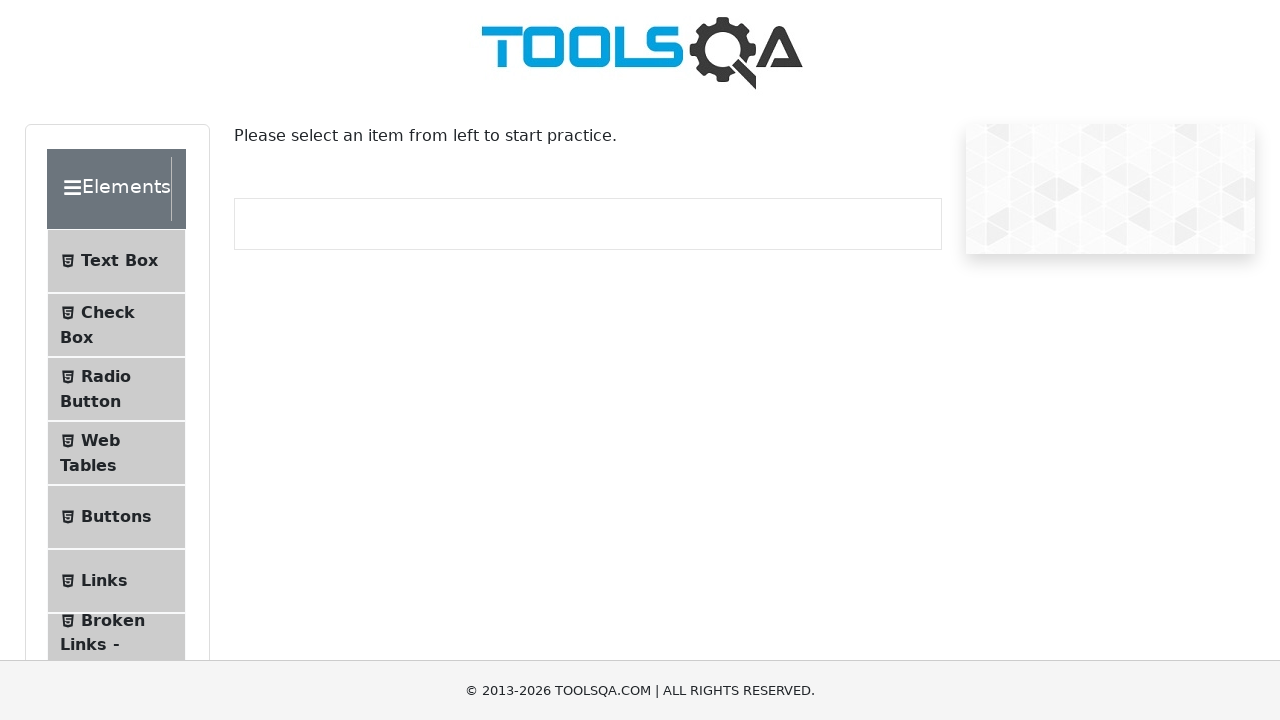

Found 33 menu items in the left panel
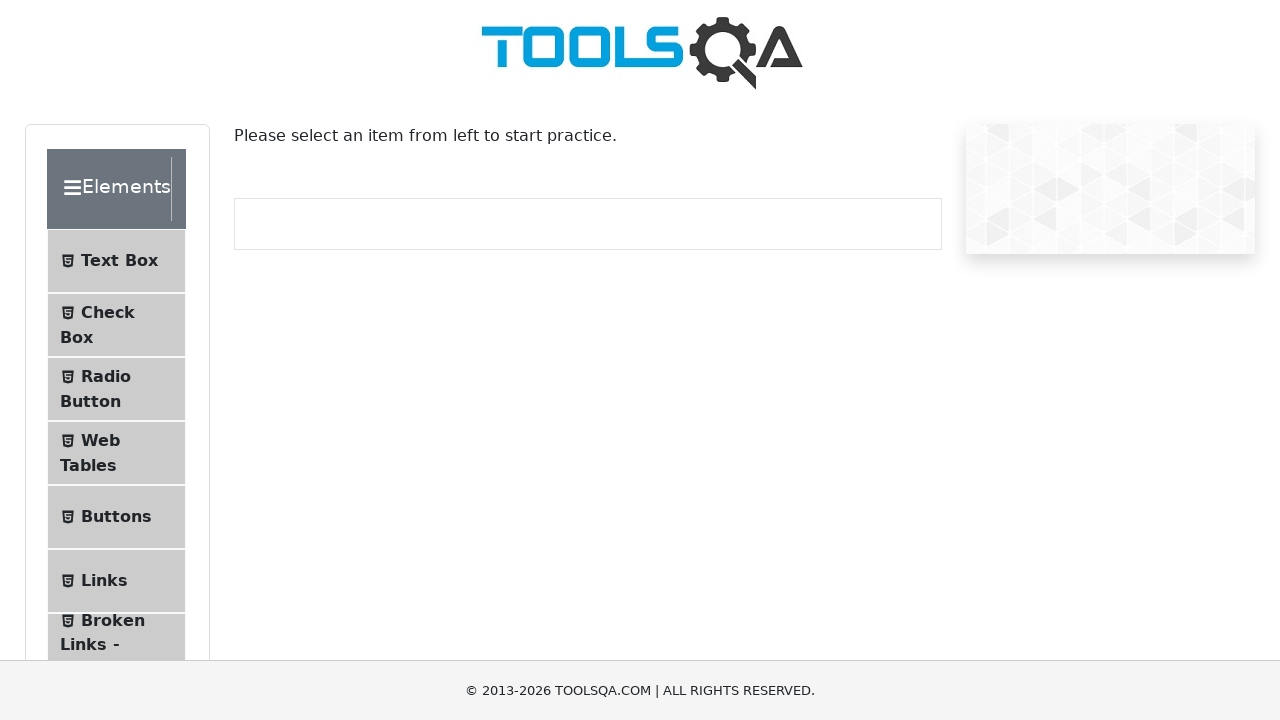

Retrieved text from menu item 0: 'Text Box'
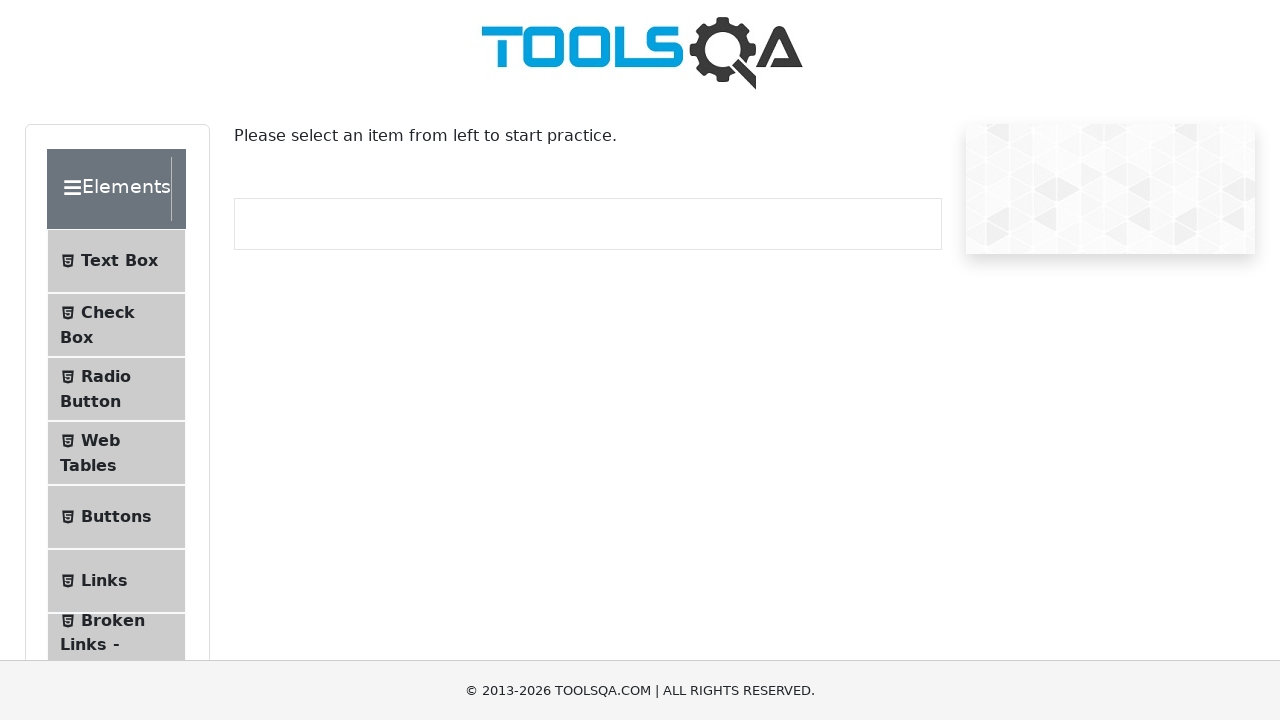

Clicked on 'Text Box' menu item at (116, 261) on .left-pannel .accordion .element-group ul li >> nth=0
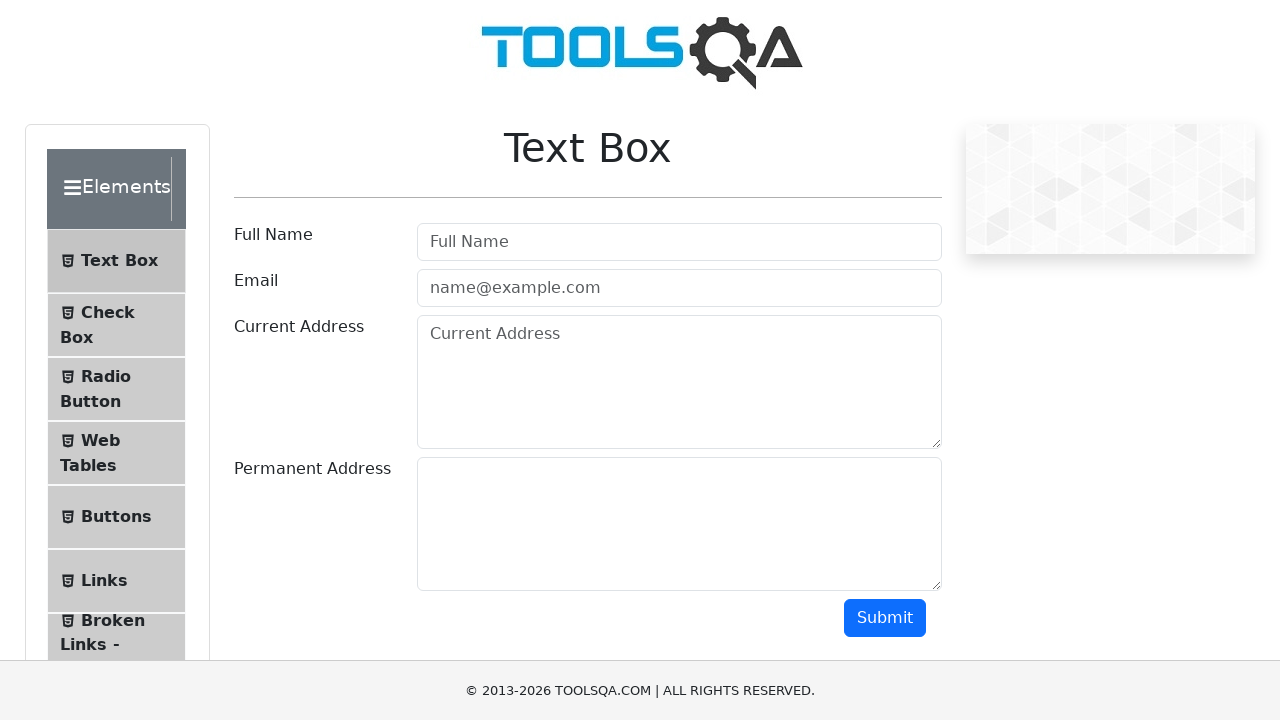

Filled in name field with 'Testname' on input#userName
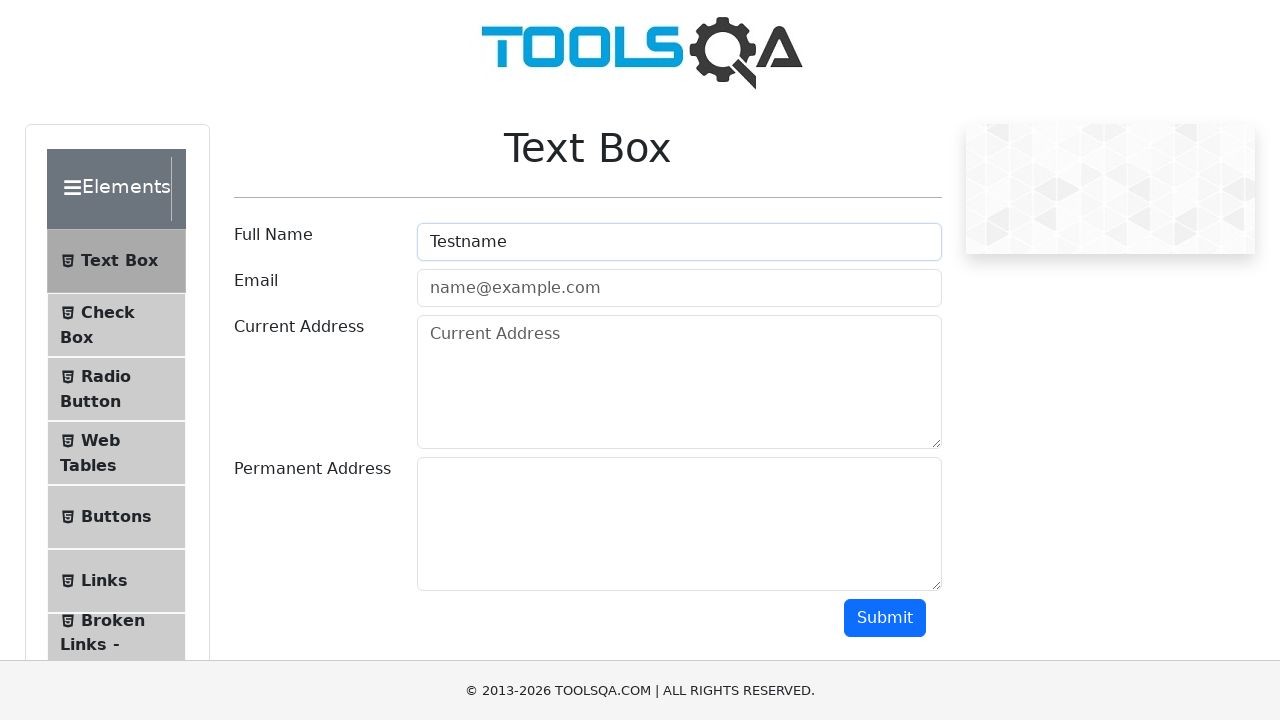

Filled in email field with 'apples@pears.org' on input#userEmail
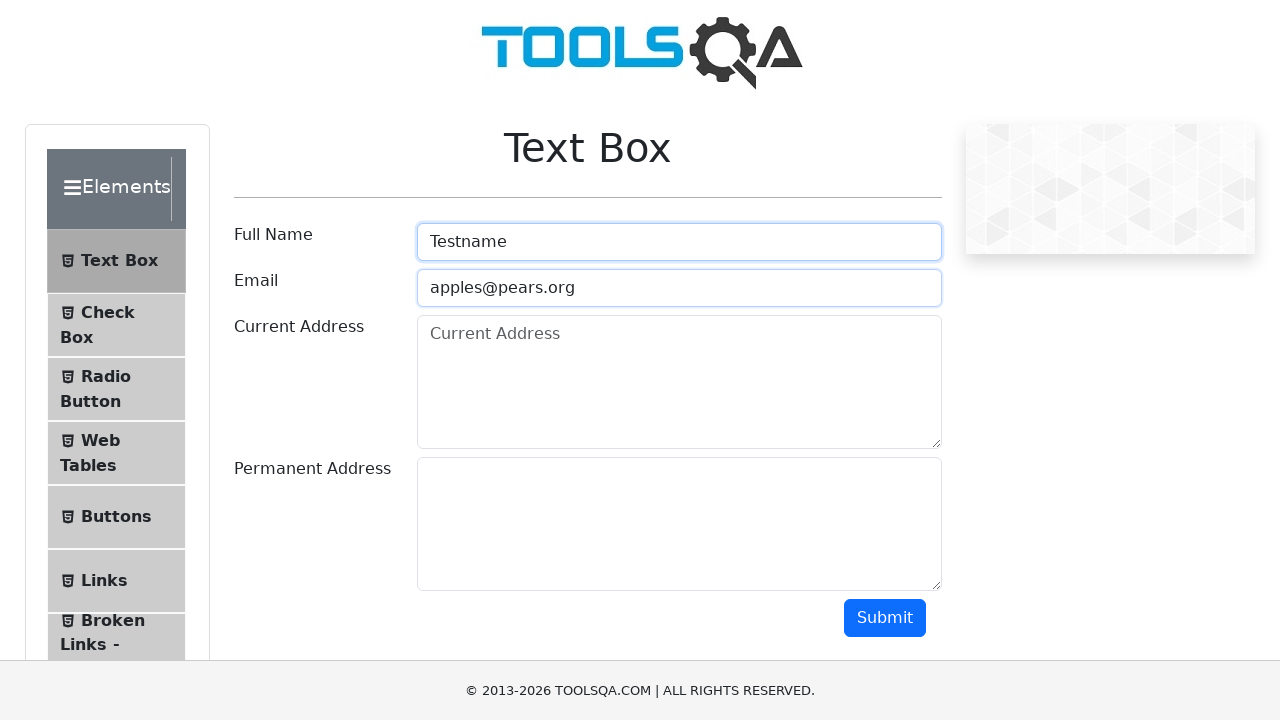

Filled in current address field with '123 apple drive hodor place denmark' on #currentAddress
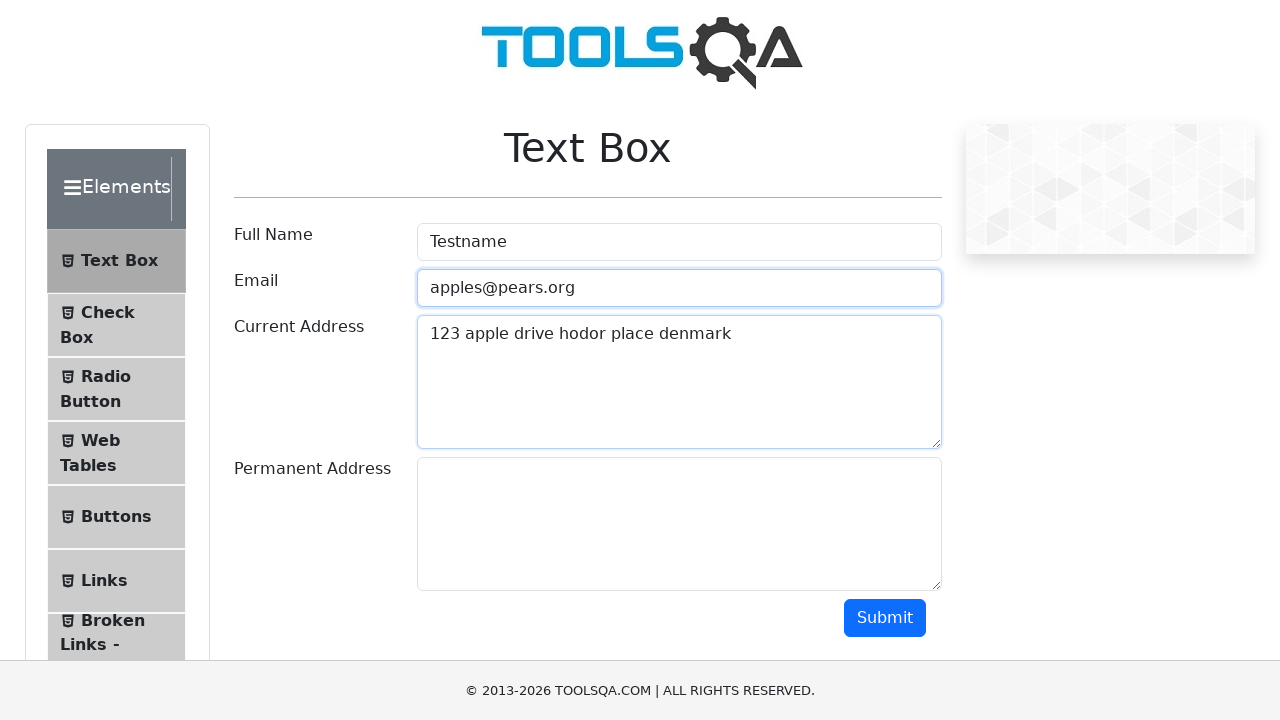

Filled in permanent address field with 'same as above' on #permanentAddress
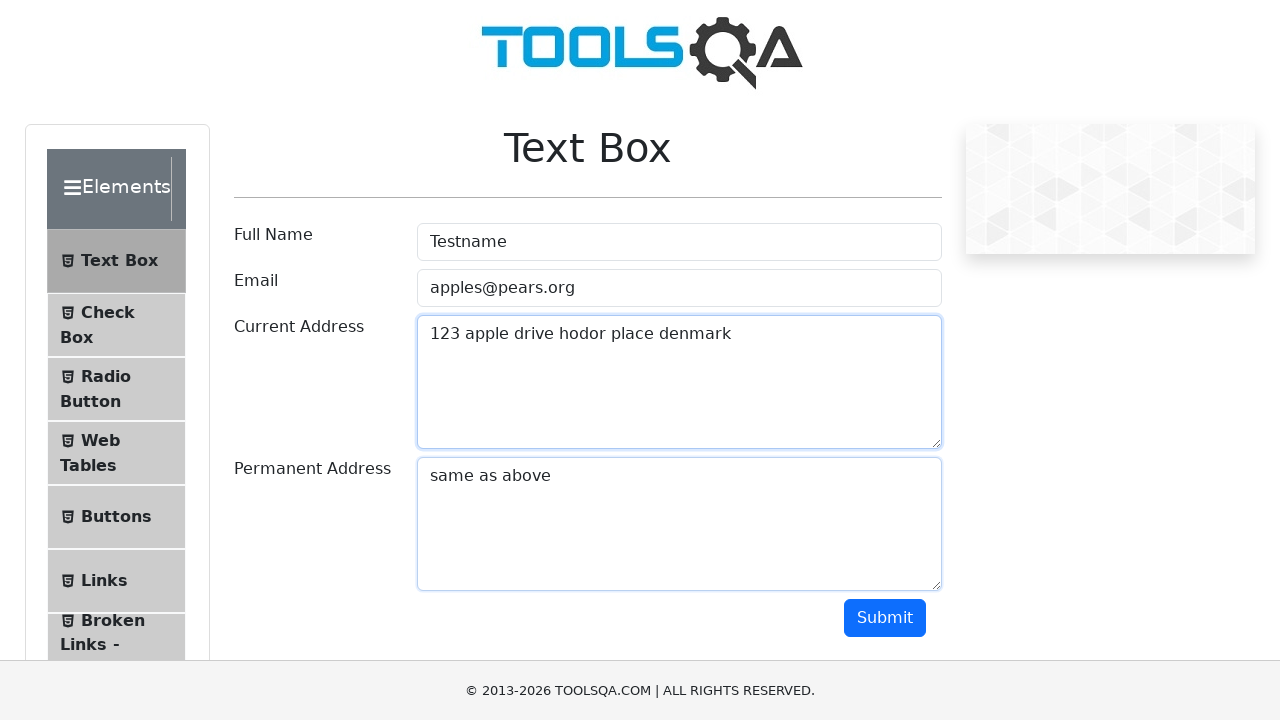

Clicked submit button to submit the Text Box form at (885, 618) on button#submit
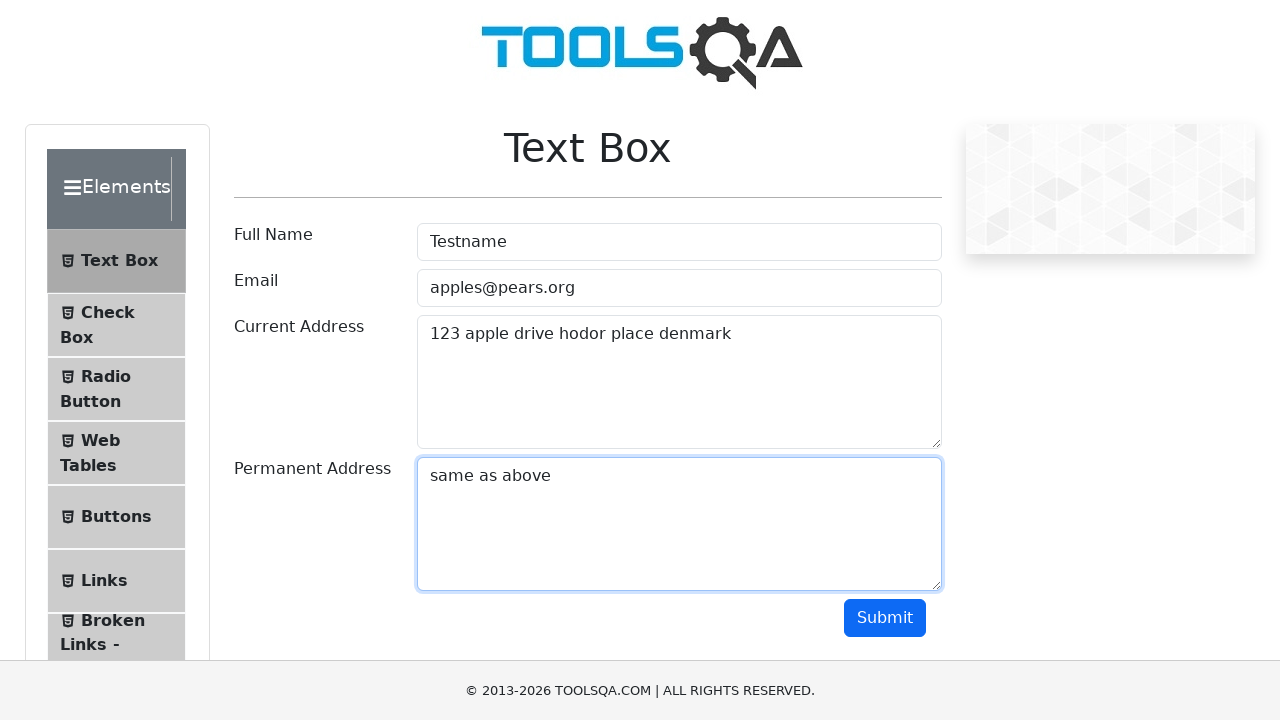

Waited for network activity to complete
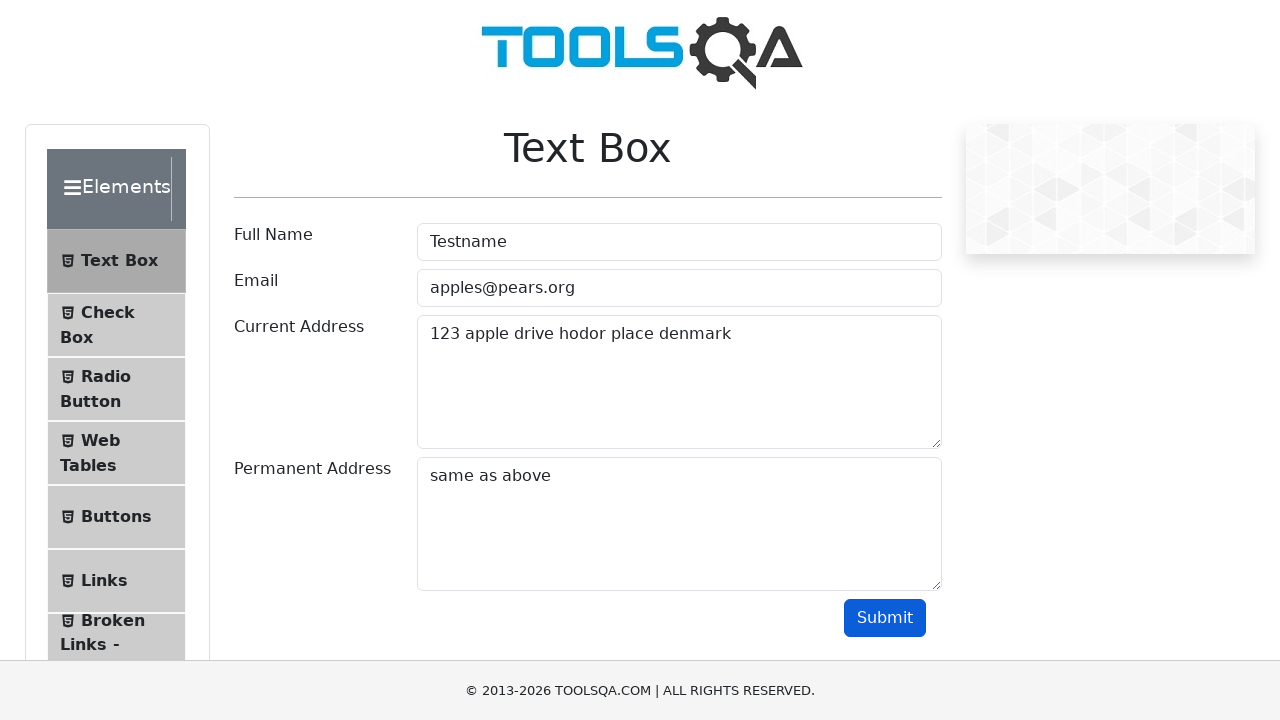

Form output section became visible
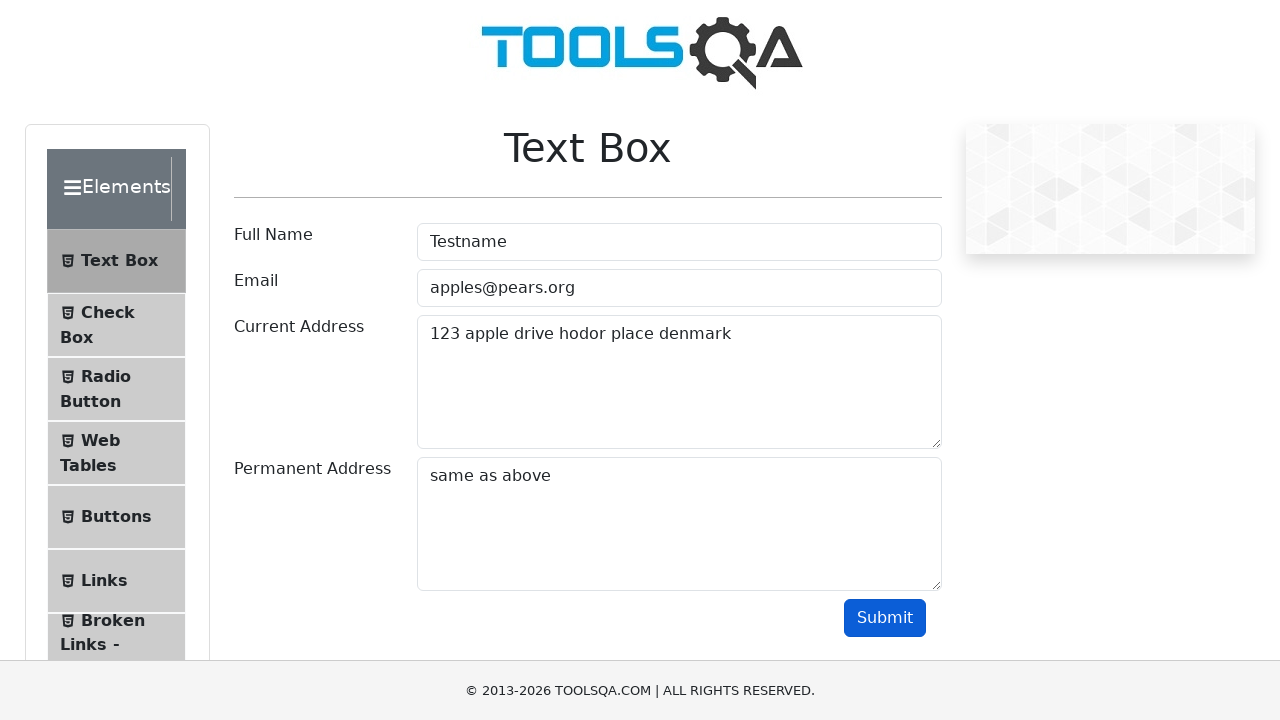

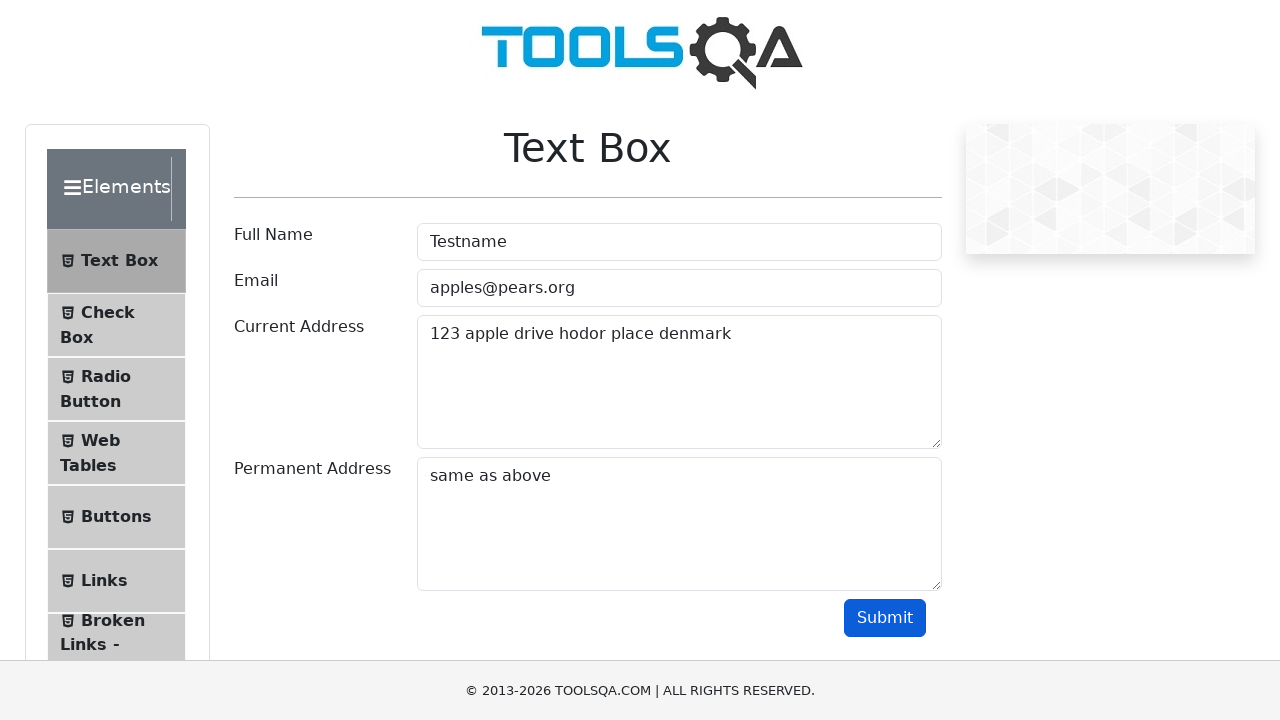